Tests a density altitude calculator by filling in elevation, temperature, altimeter, and dew point values, then calculating the density altitude

Starting URL: http://www.pilotfriend.com/flightplanning/flight%20planning/calculators/density_altitude_calc.htm

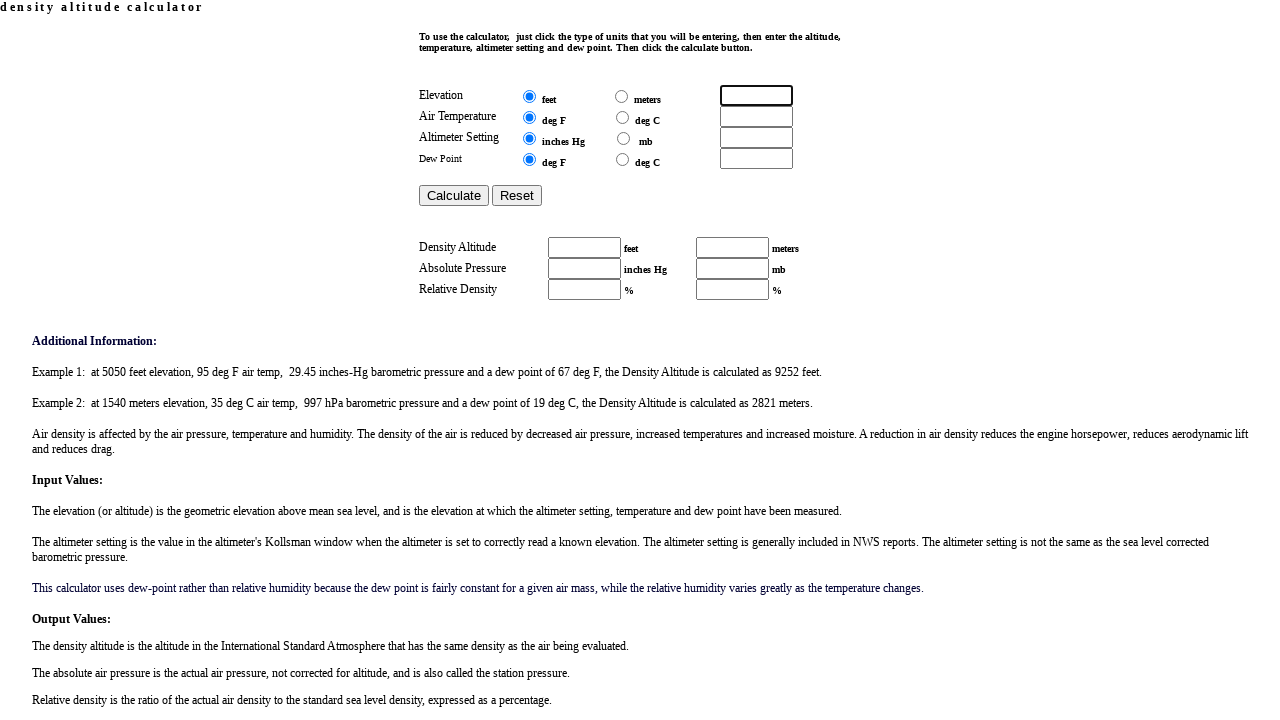

Waited for elevation field to be visible
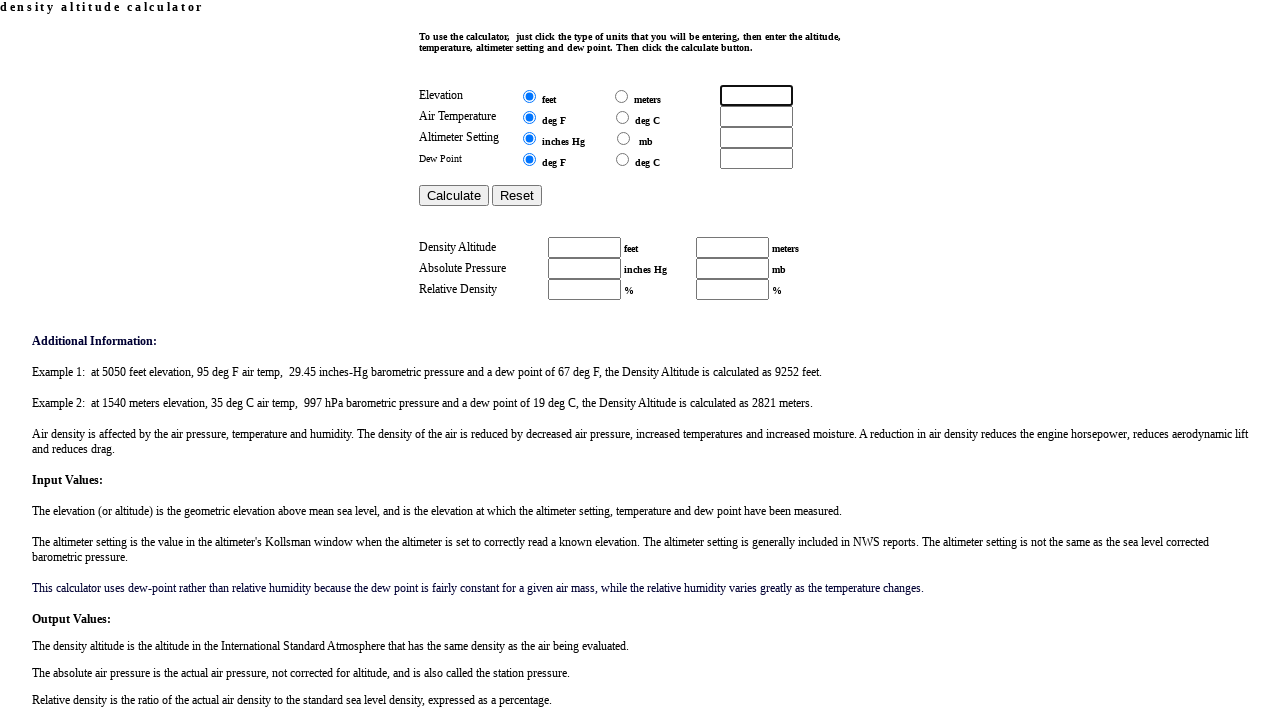

Filled elevation field with 5000 on input[name='elevation']
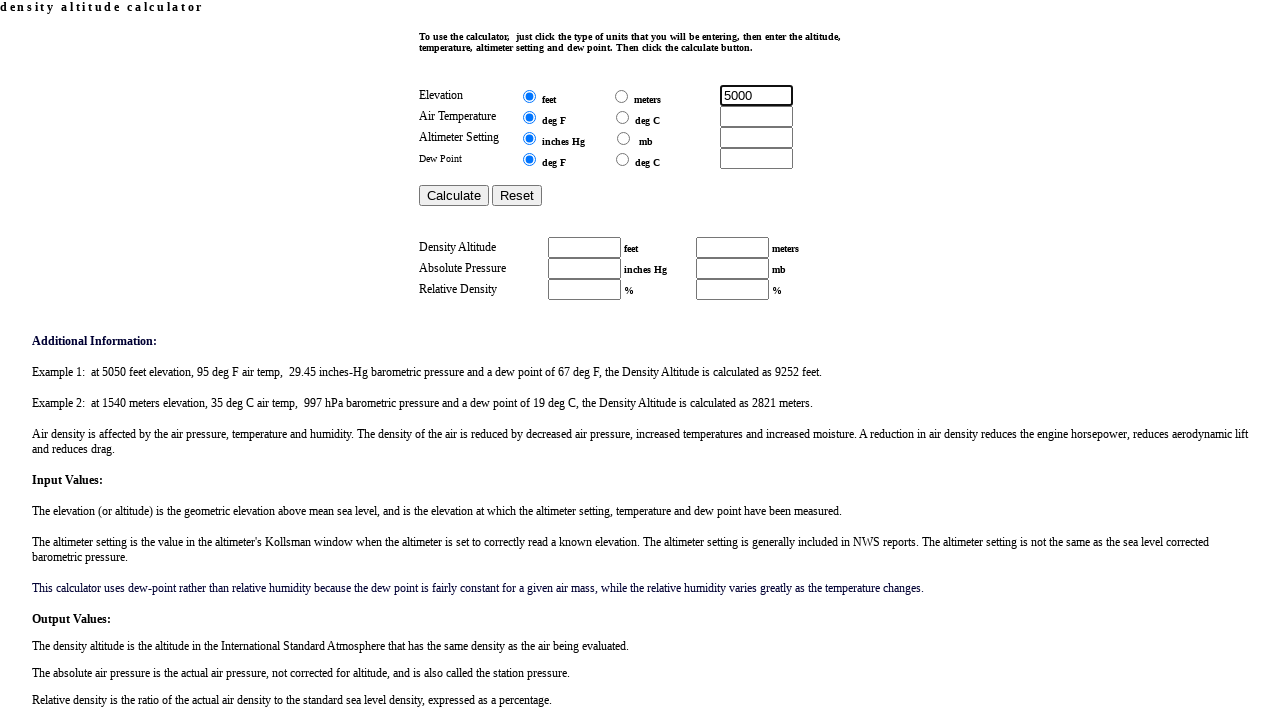

Selected elevation units (feet) at (529, 96) on input[name='in_elev']:nth-of-type(1)
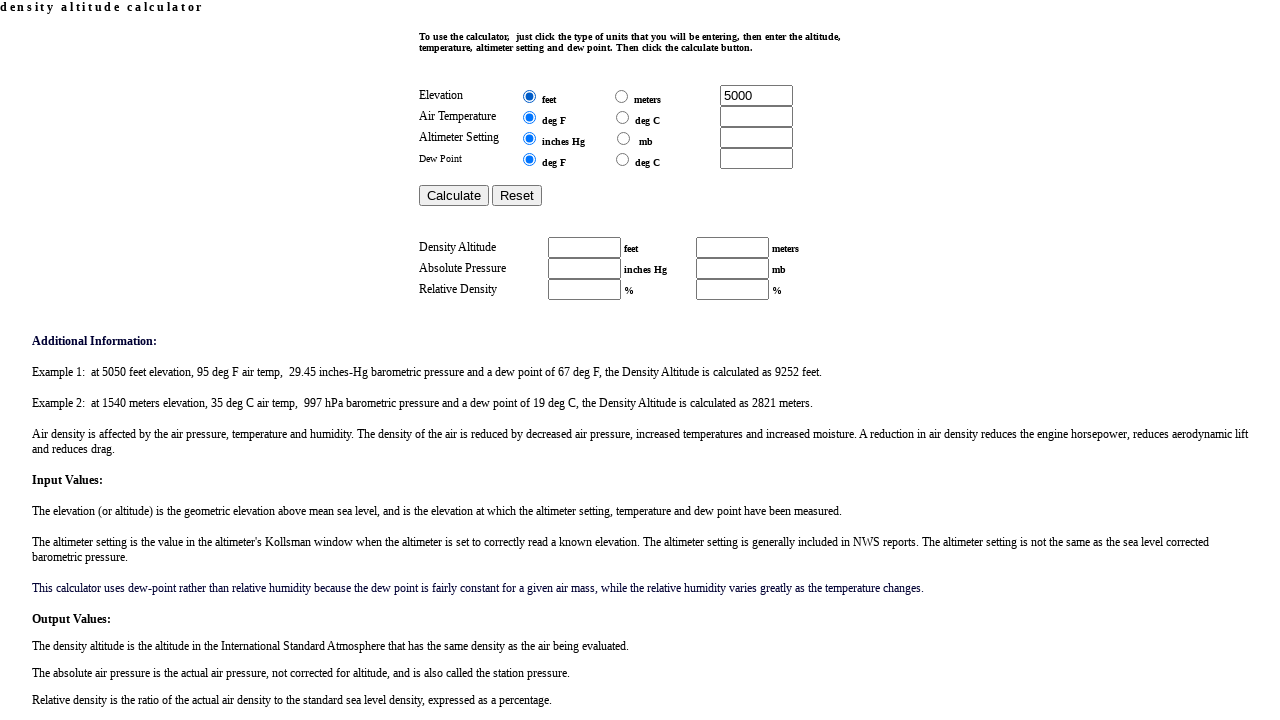

Filled temperature field with 25 on input[name='temperature']
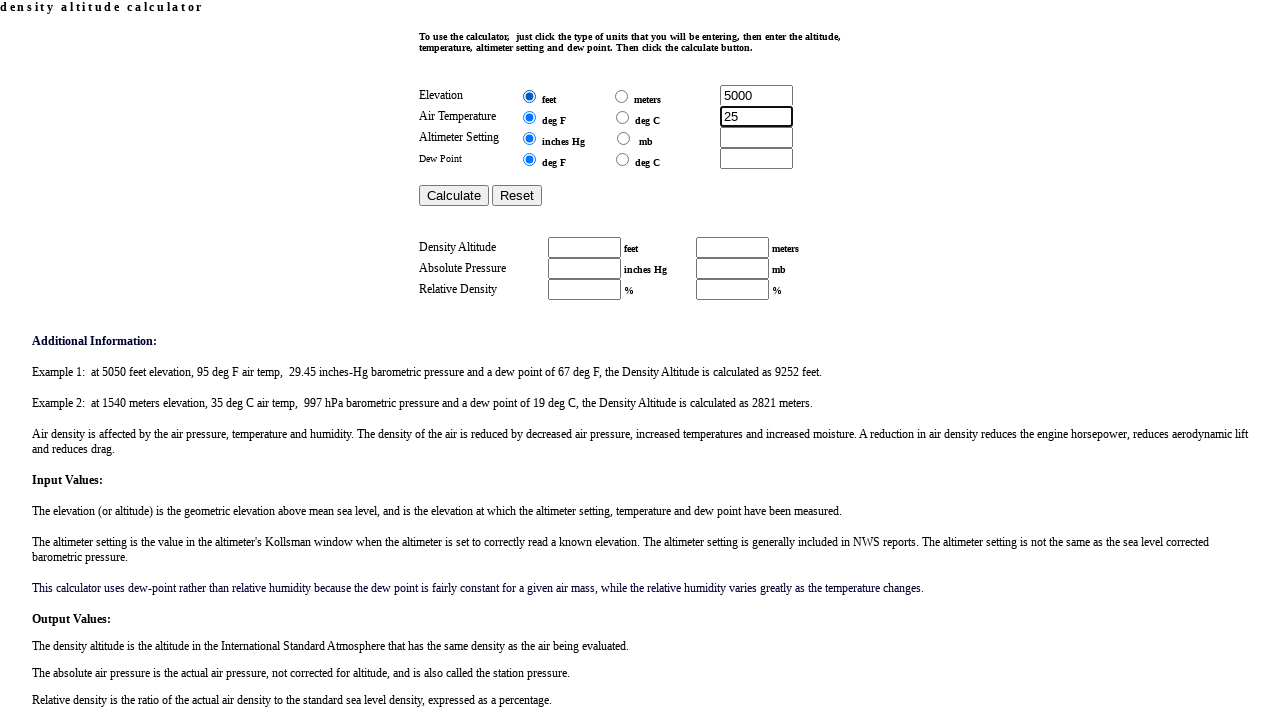

Selected temperature units (Celsius) at (529, 117) on input[name='in_temp']:nth-of-type(1)
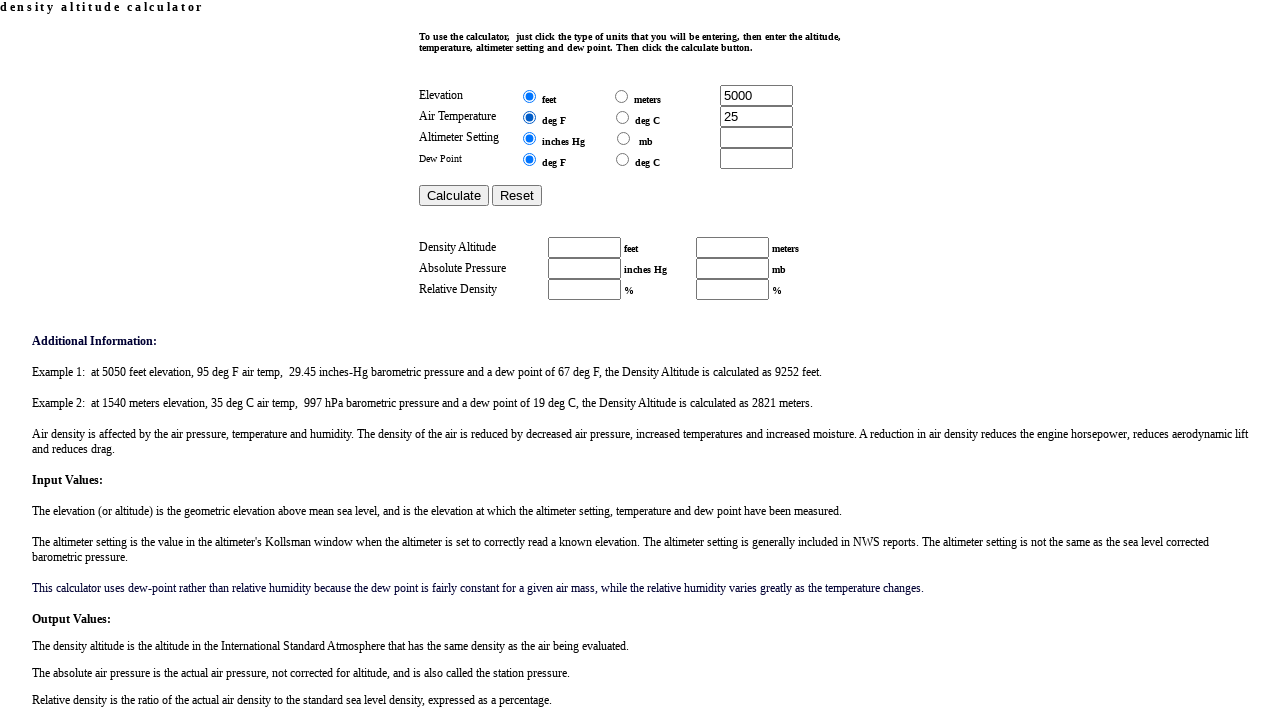

Filled altimeter setting field with 29.92 on input[name='altset']
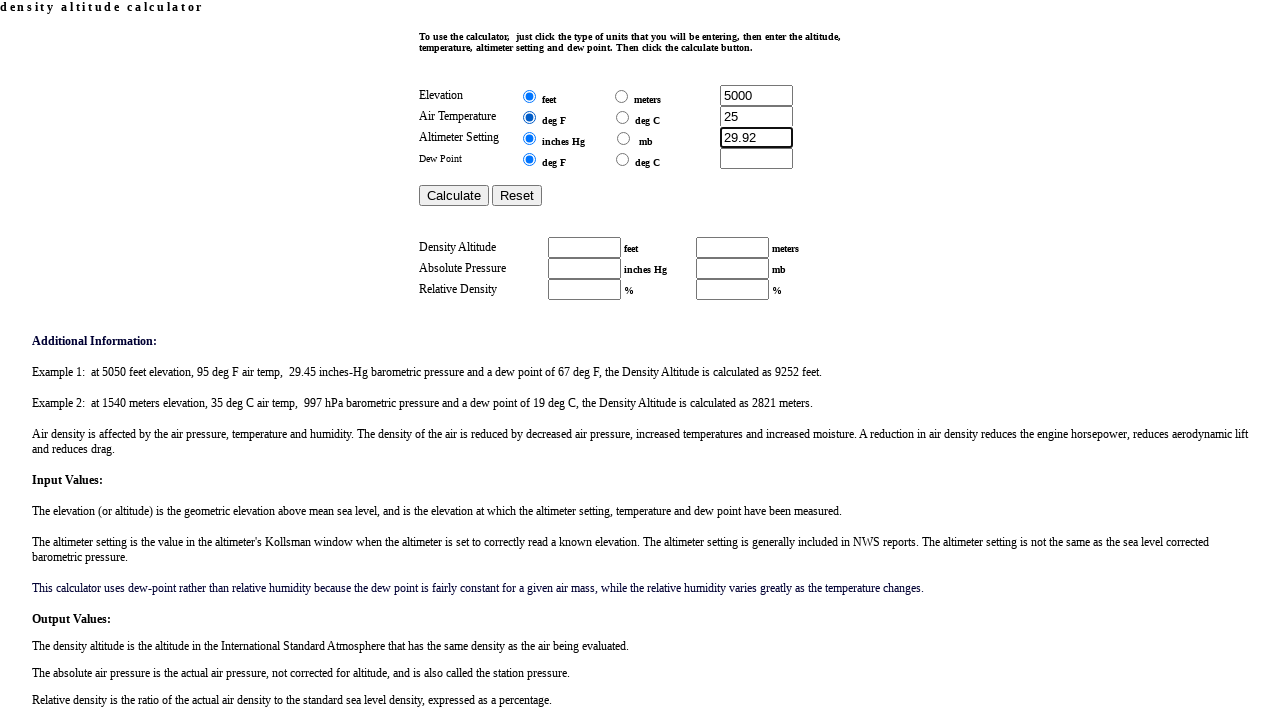

Selected altimeter units (inches Hg) at (529, 138) on input[name='in_alt_set']:nth-of-type(1)
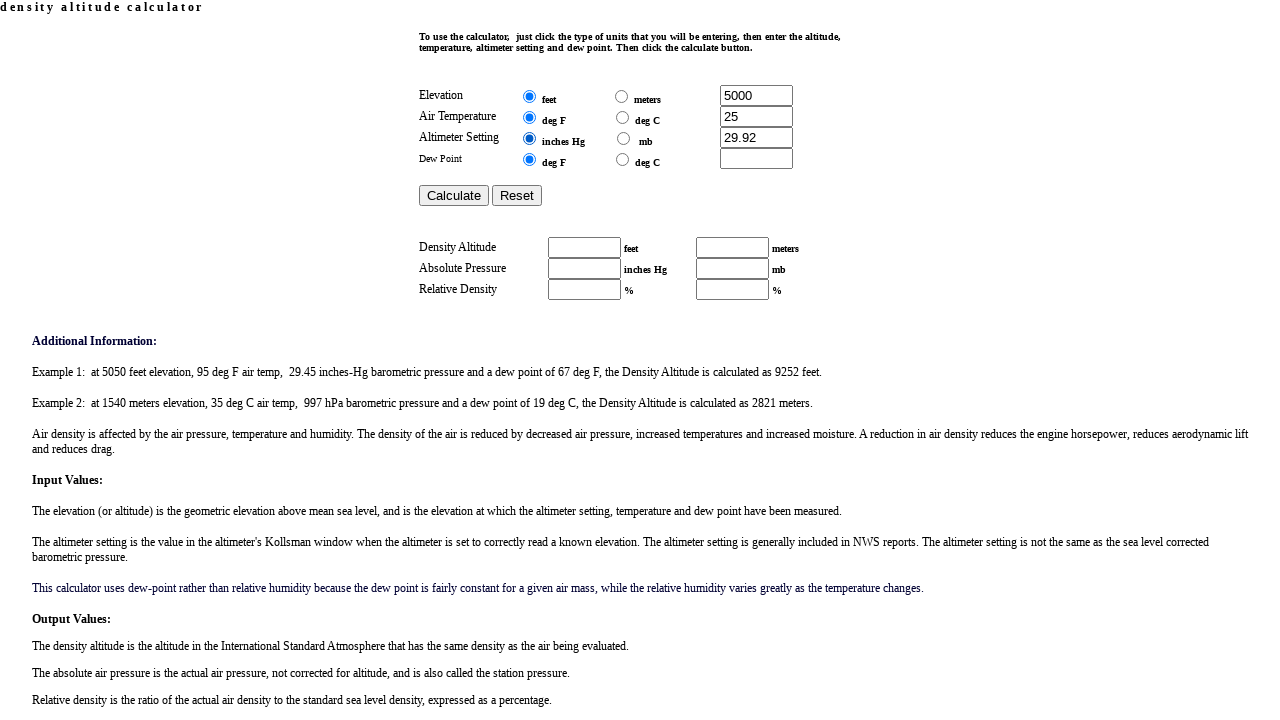

Filled dew point field with 15 on input[name='dewpoint']
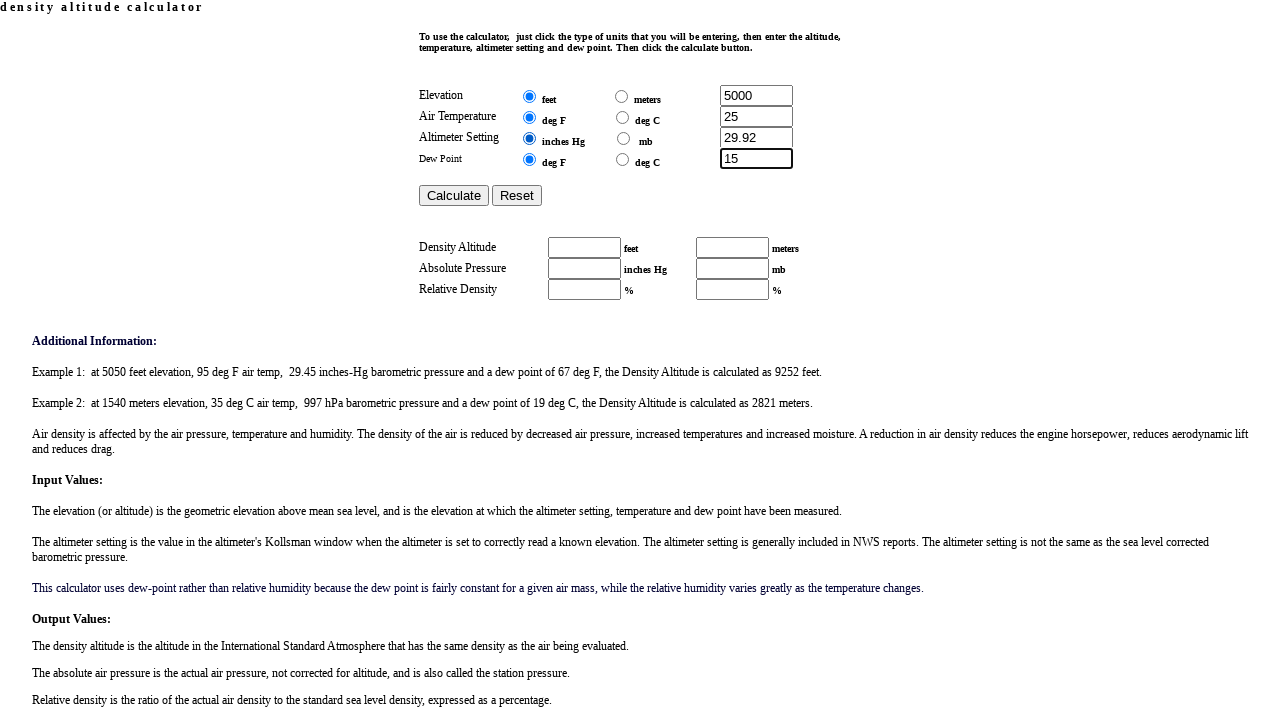

Selected dew point units (Celsius) at (529, 159) on input[name='in_dp']:nth-of-type(1)
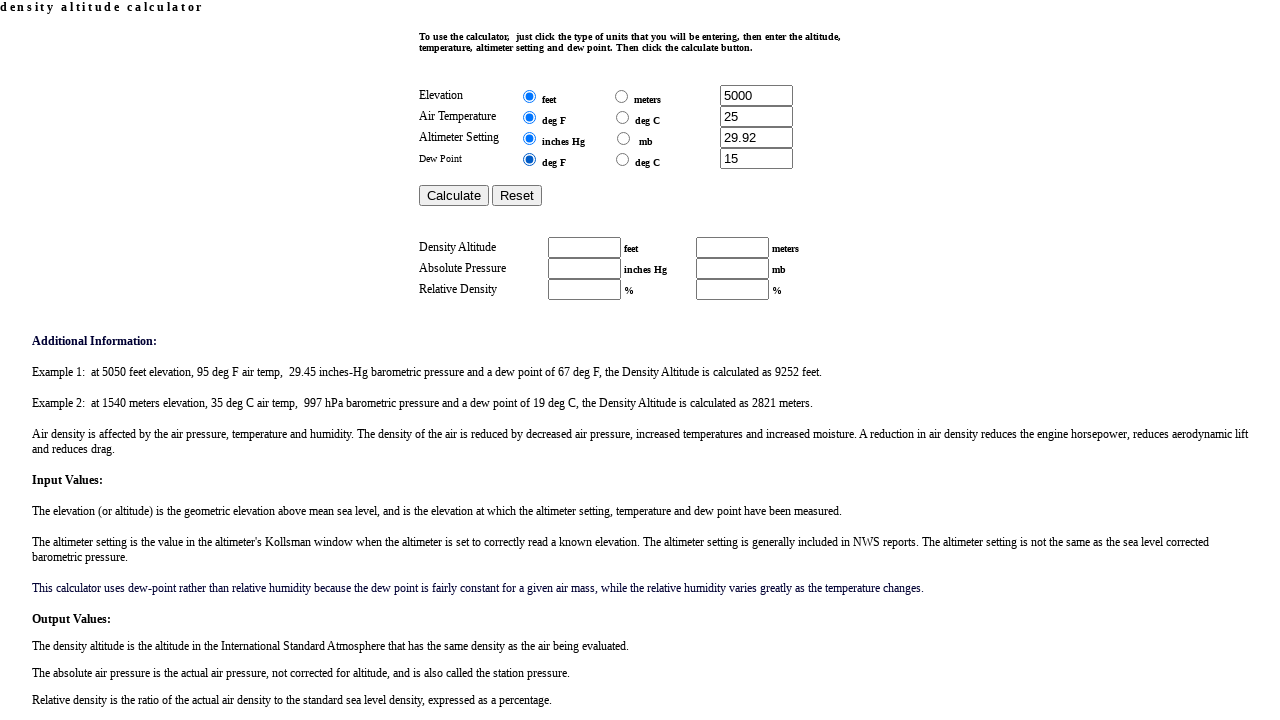

Clicked calculate button at (454, 196) on input[name='e_calculate']
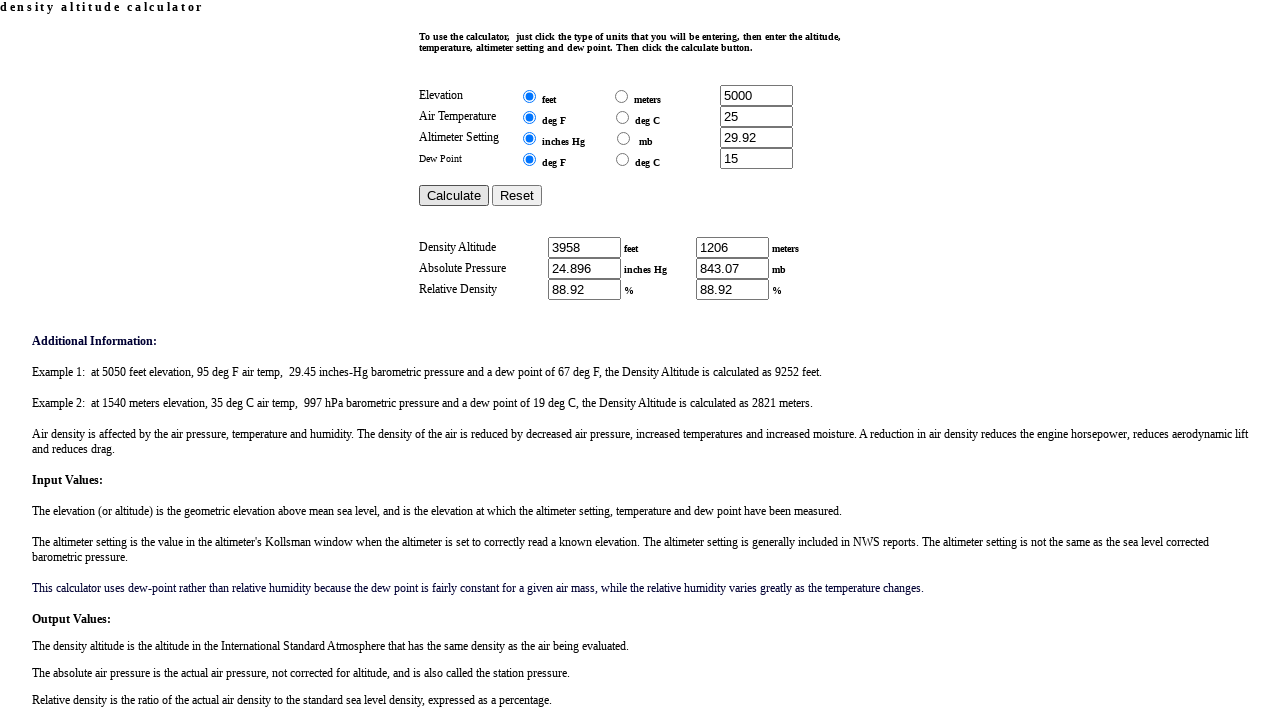

Density altitude result calculated and displayed
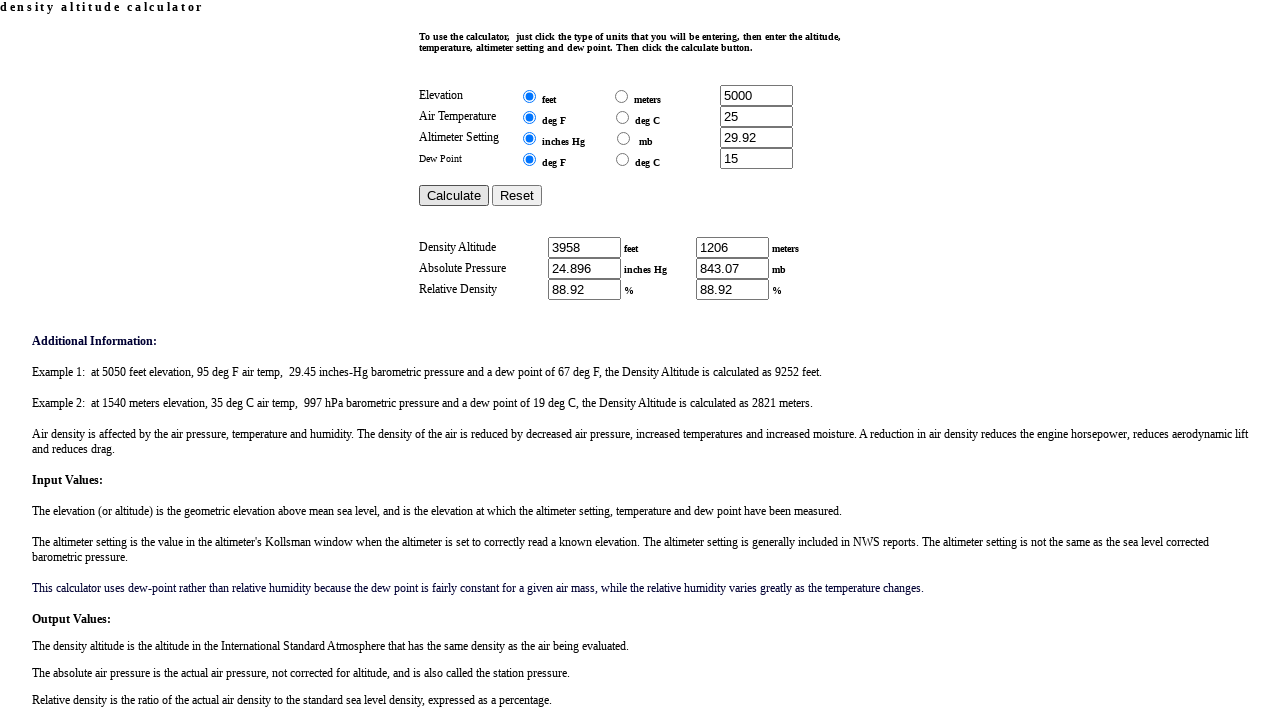

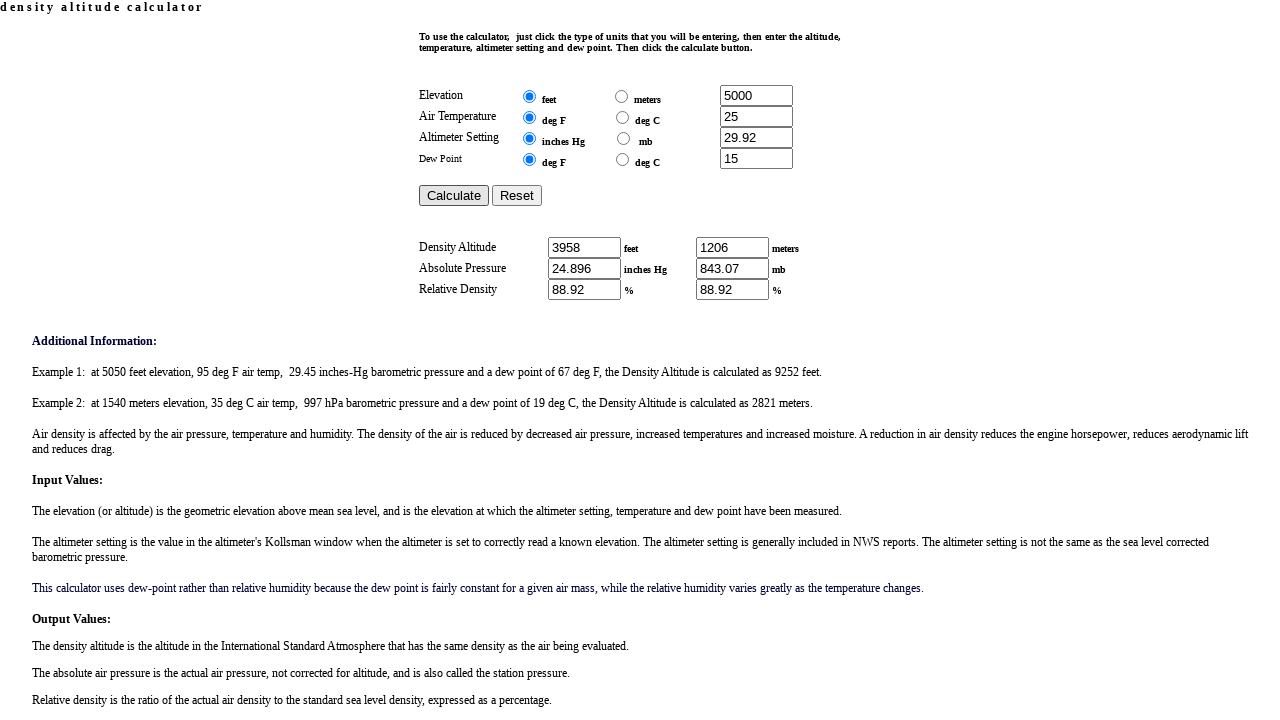